Tests right-click functionality by performing a right-click action on a button element

Starting URL: https://demoqa.com/buttons

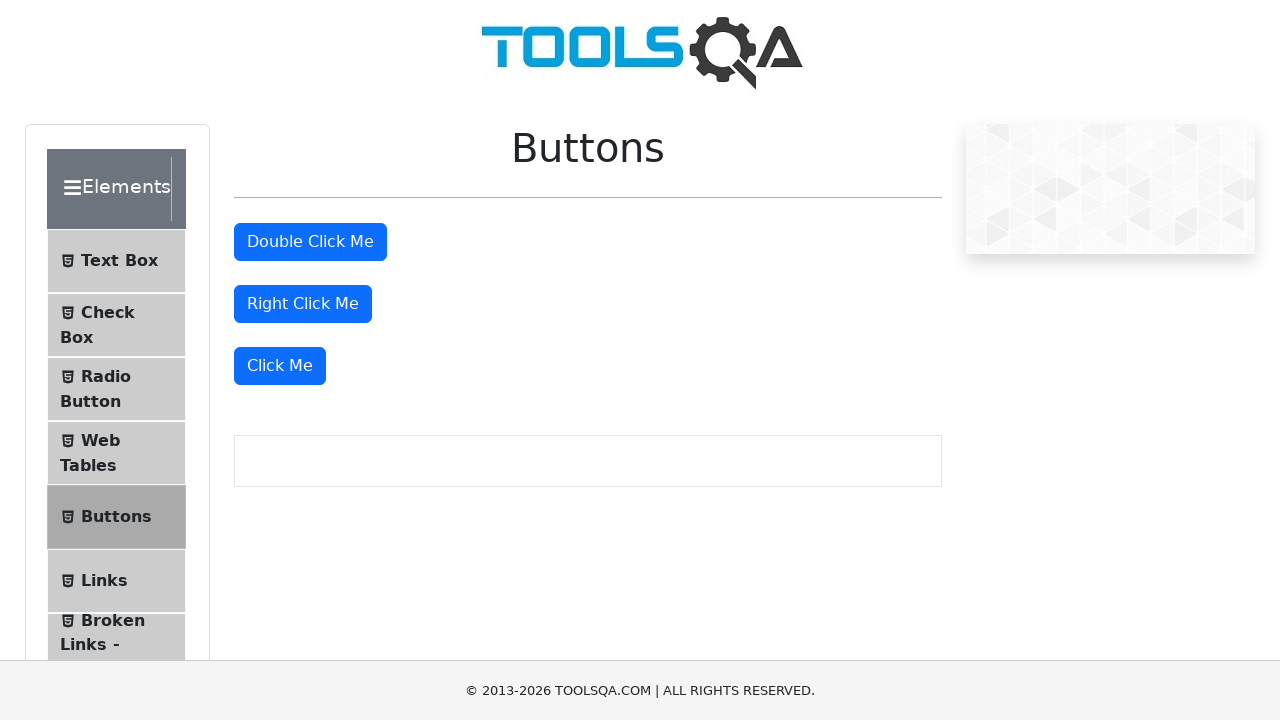

Right-clicked the button element with id 'rightClickBtn' at (303, 304) on #rightClickBtn
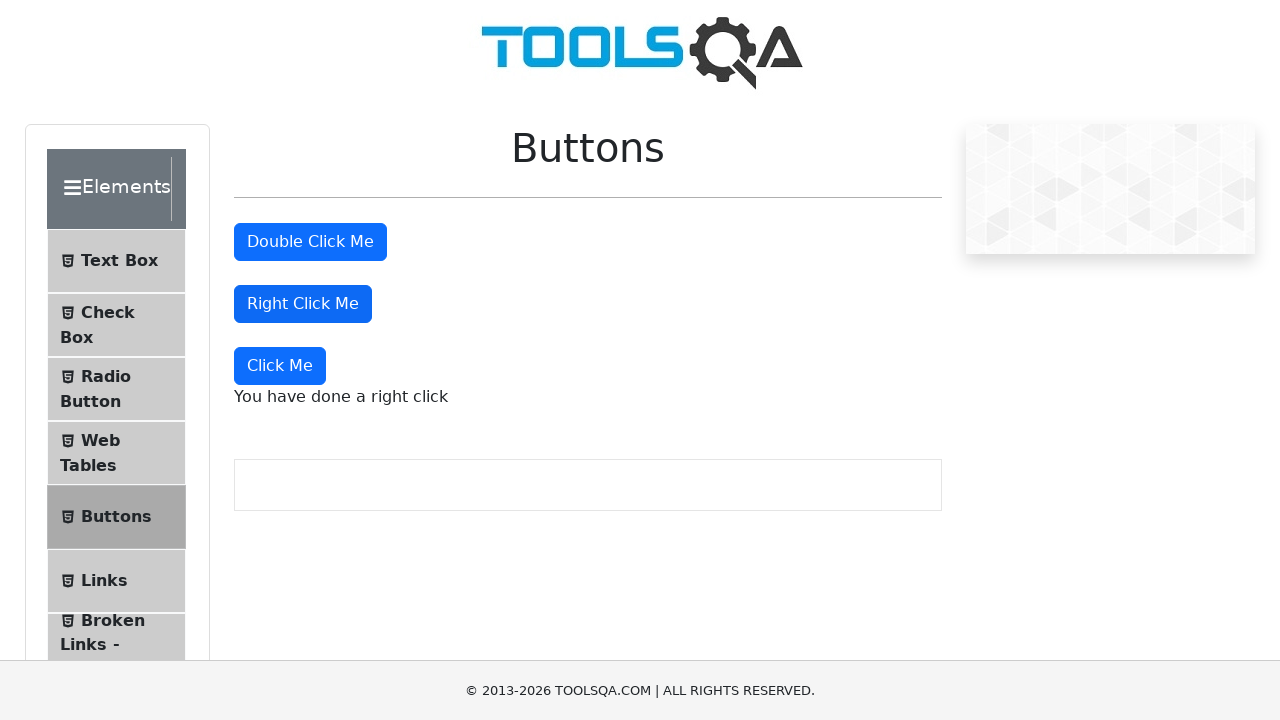

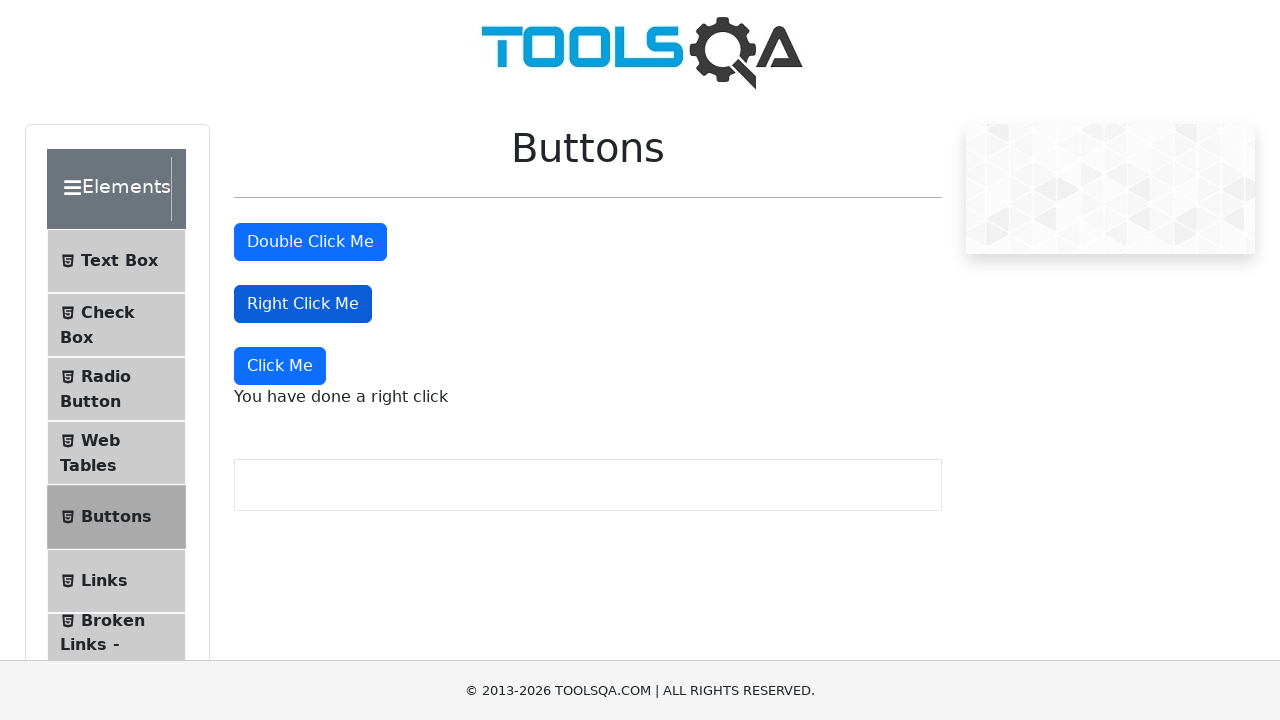